Tests double-click functionality on an element and verifies the status changes to double-clicked

Starting URL: https://selenium.dev/selenium/web/mouse_interaction.html

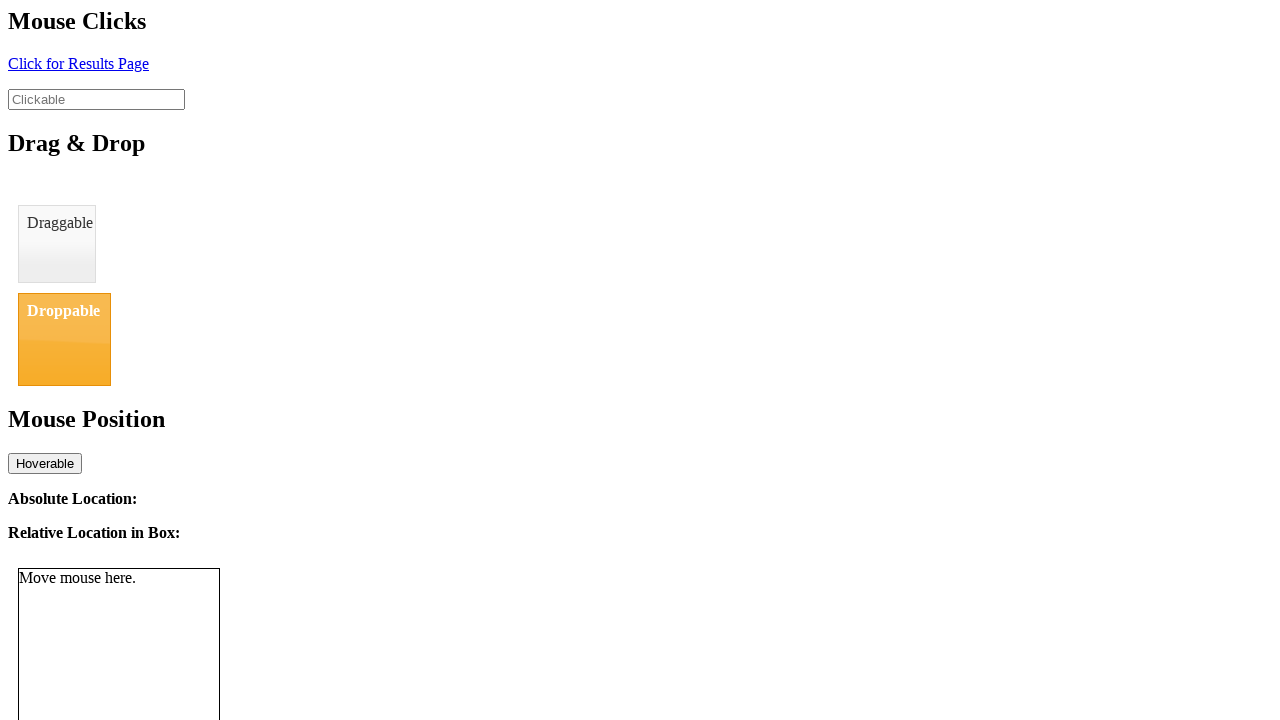

Navigated to mouse interaction test page
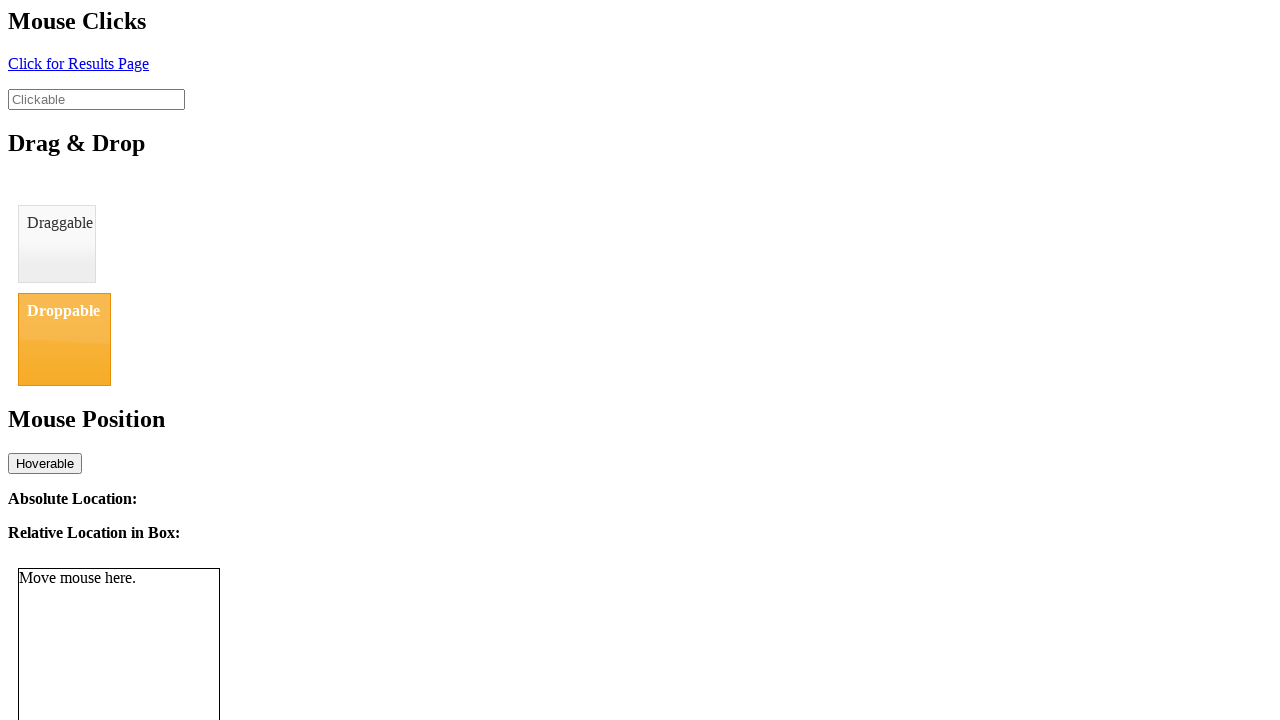

Double-clicked on the clickable element at (96, 99) on #clickable
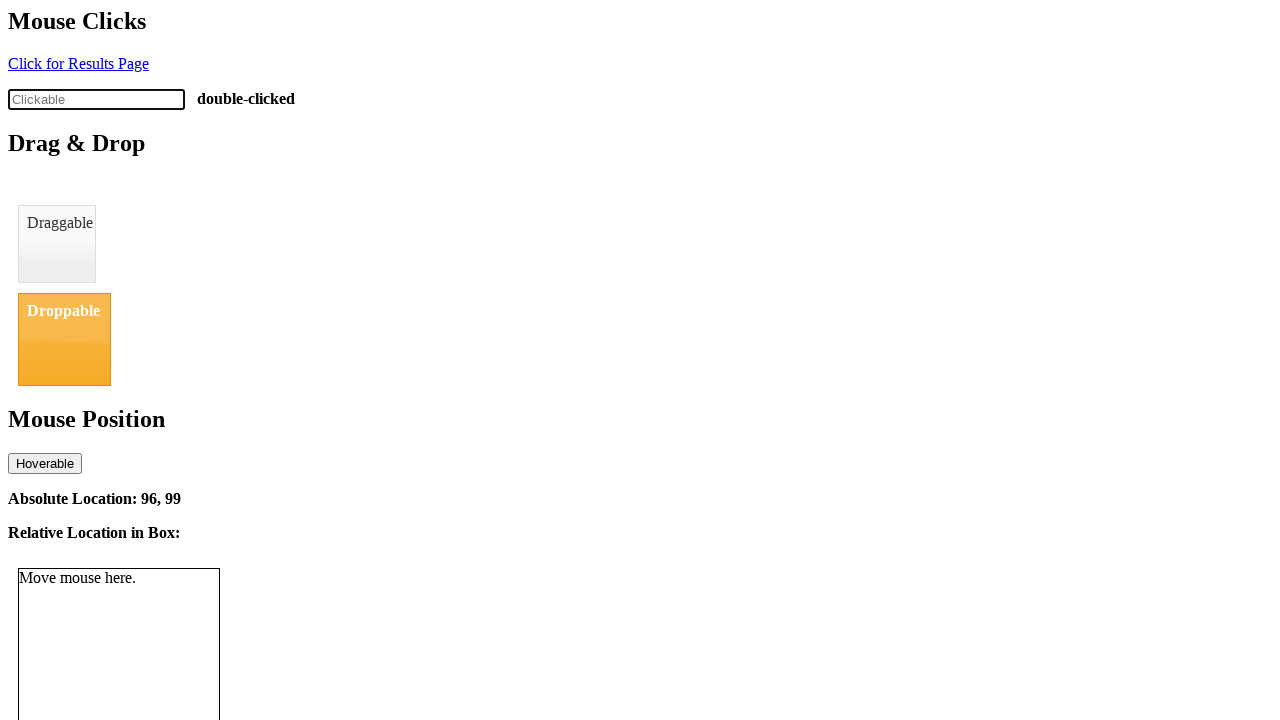

Verified status changed to 'double-clicked'
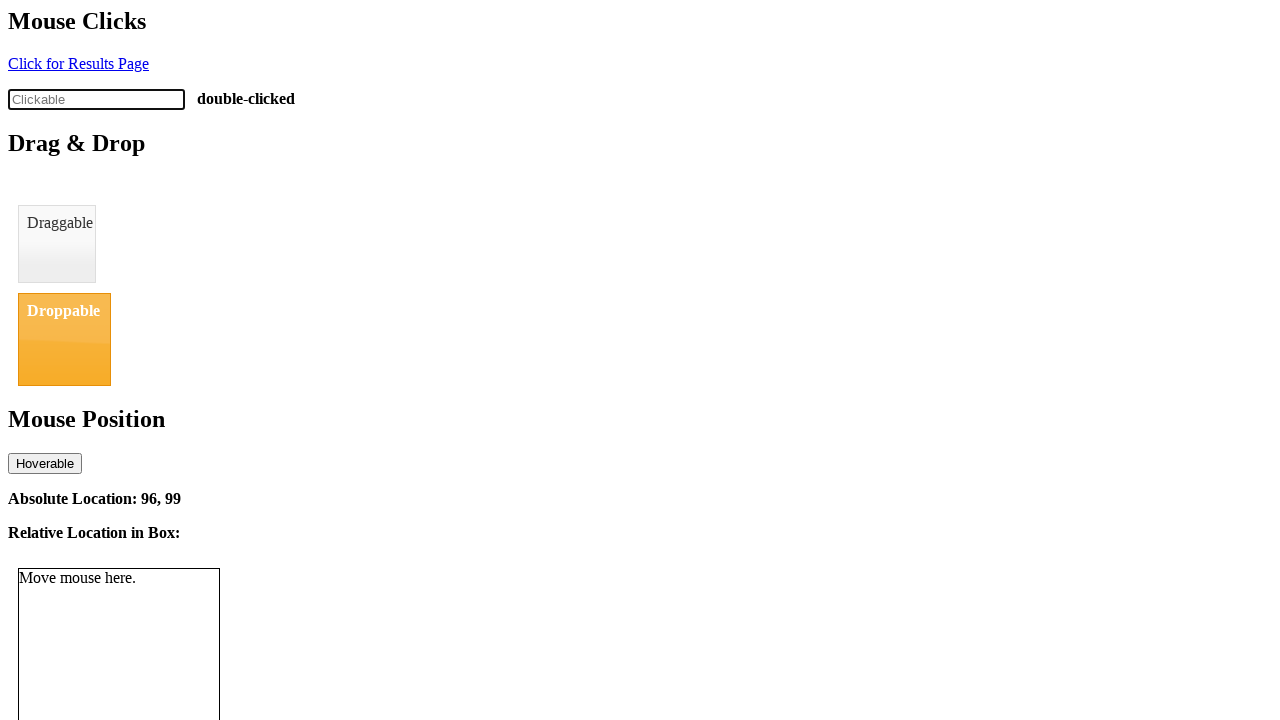

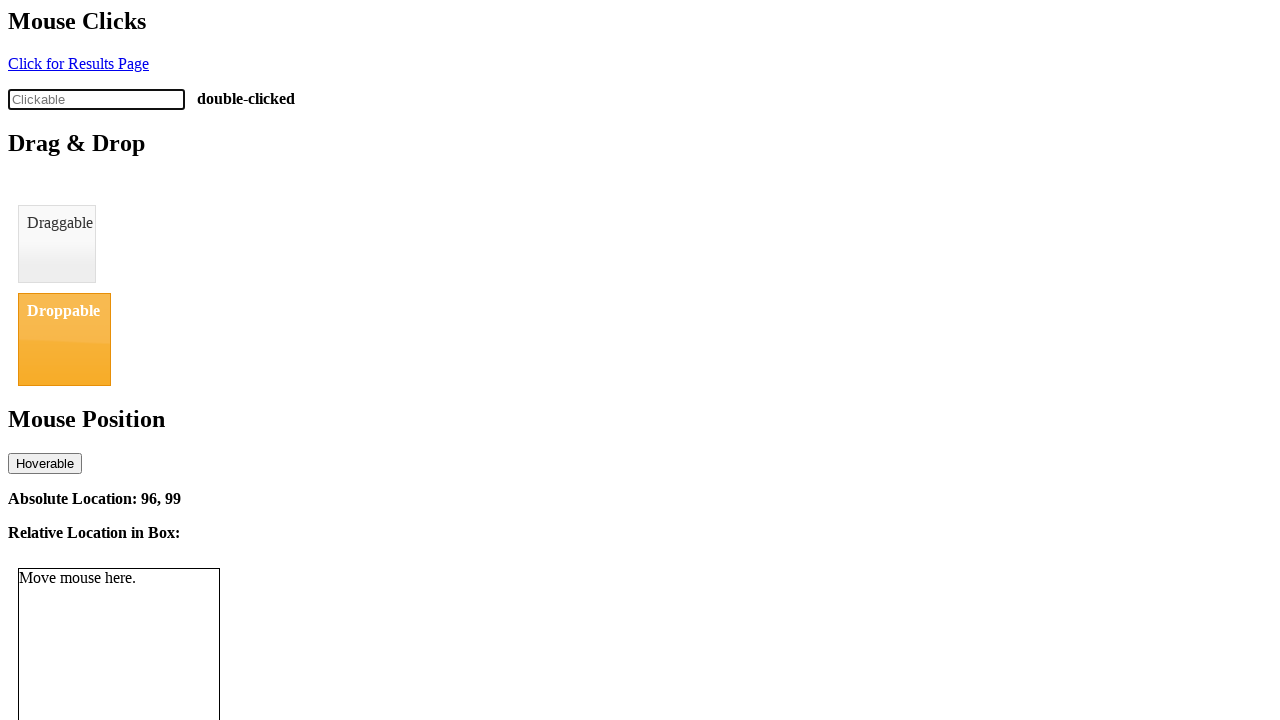